Navigates to Hepsiburada website and verifies the page loads

Starting URL: https://www.hepsiburada.com

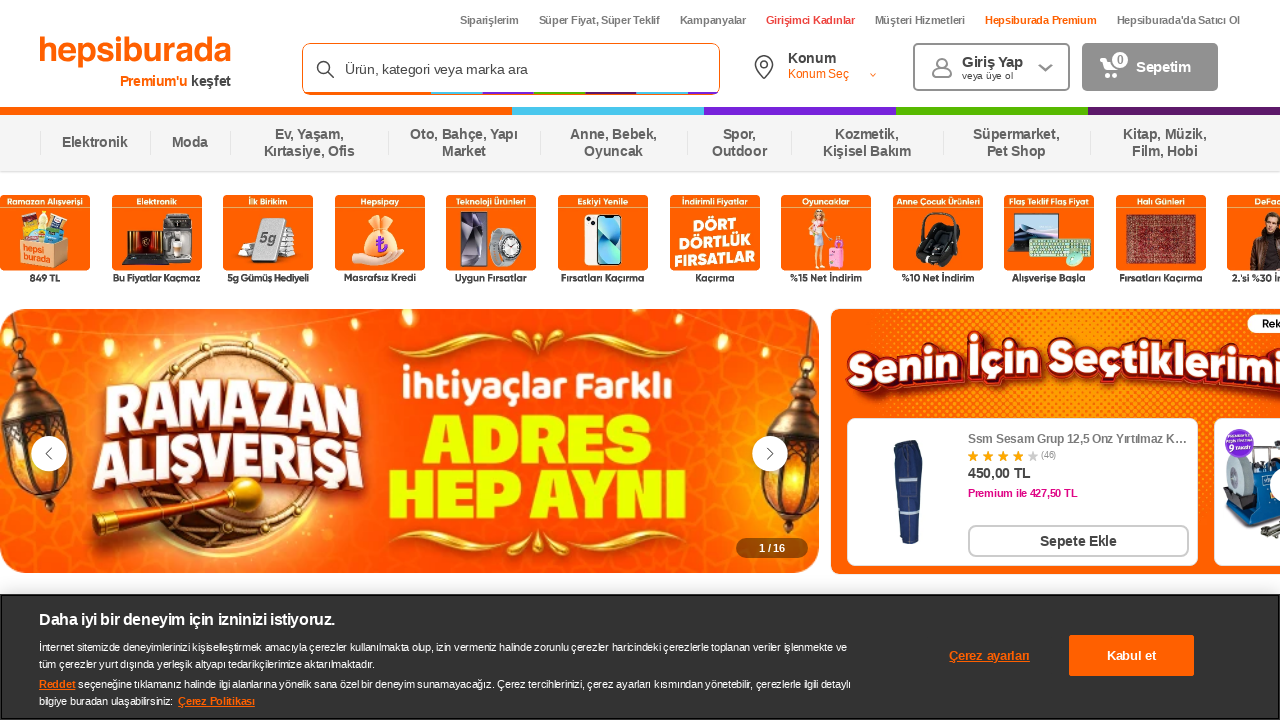

Waited for page to reach network idle state
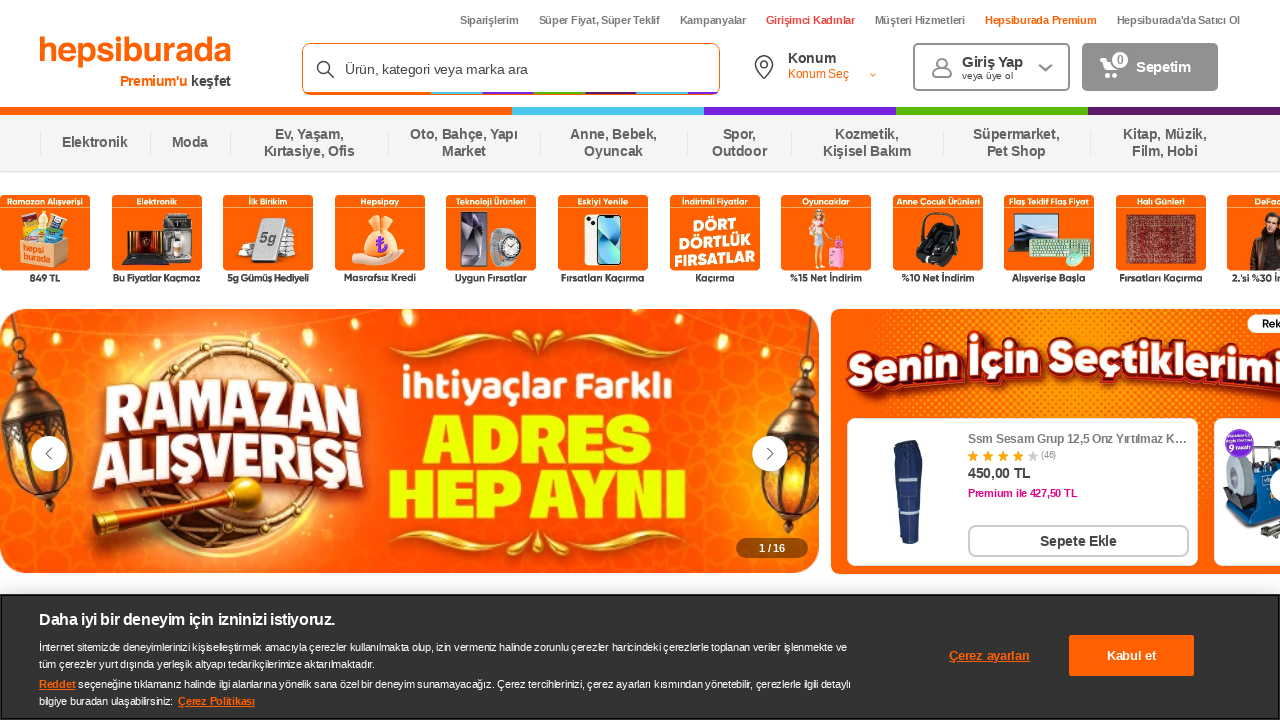

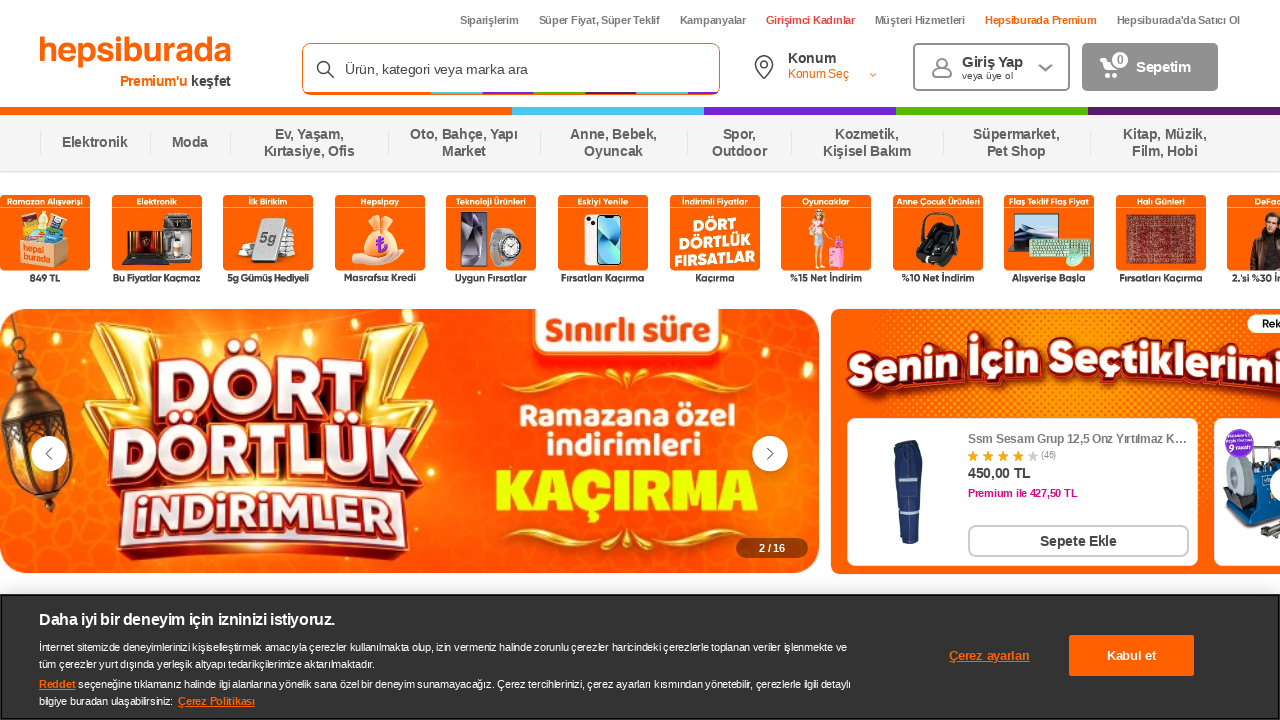